Navigates to a practice website and clicks on a radio button using an absolute XPath selector

Starting URL: https://www.letskodeit.com/practice

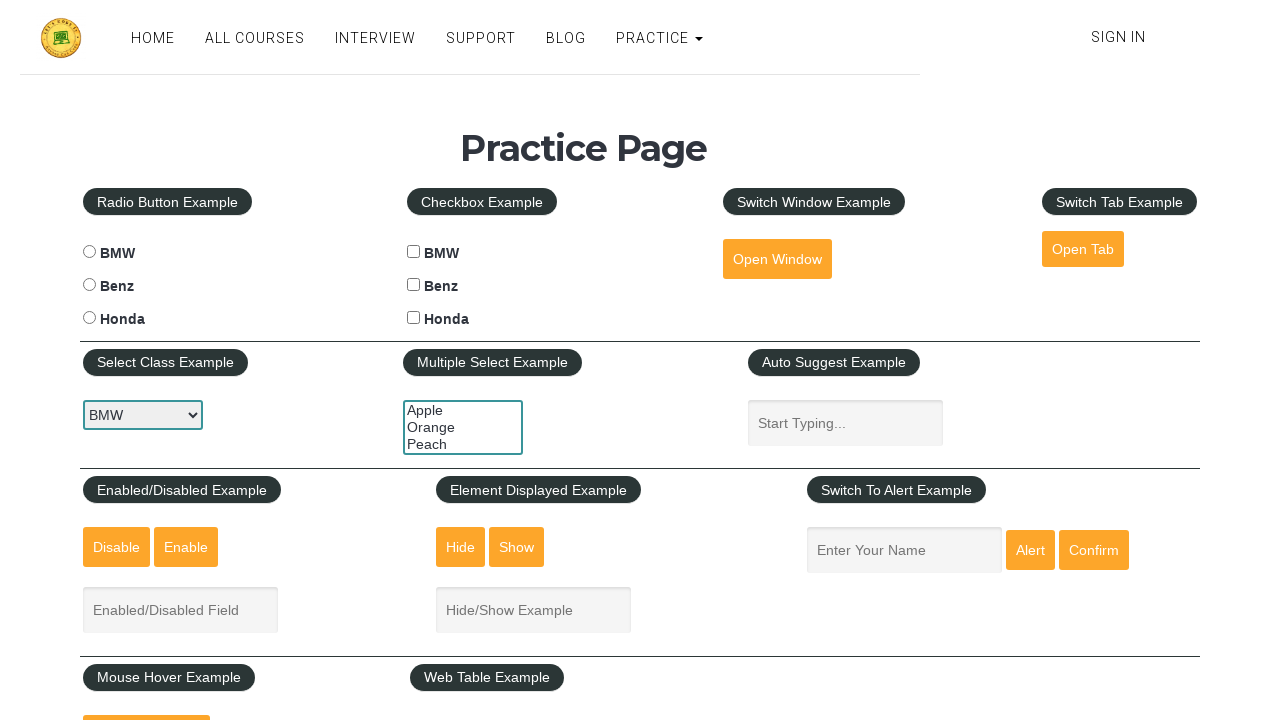

Navigated to practice website at https://www.letskodeit.com/practice
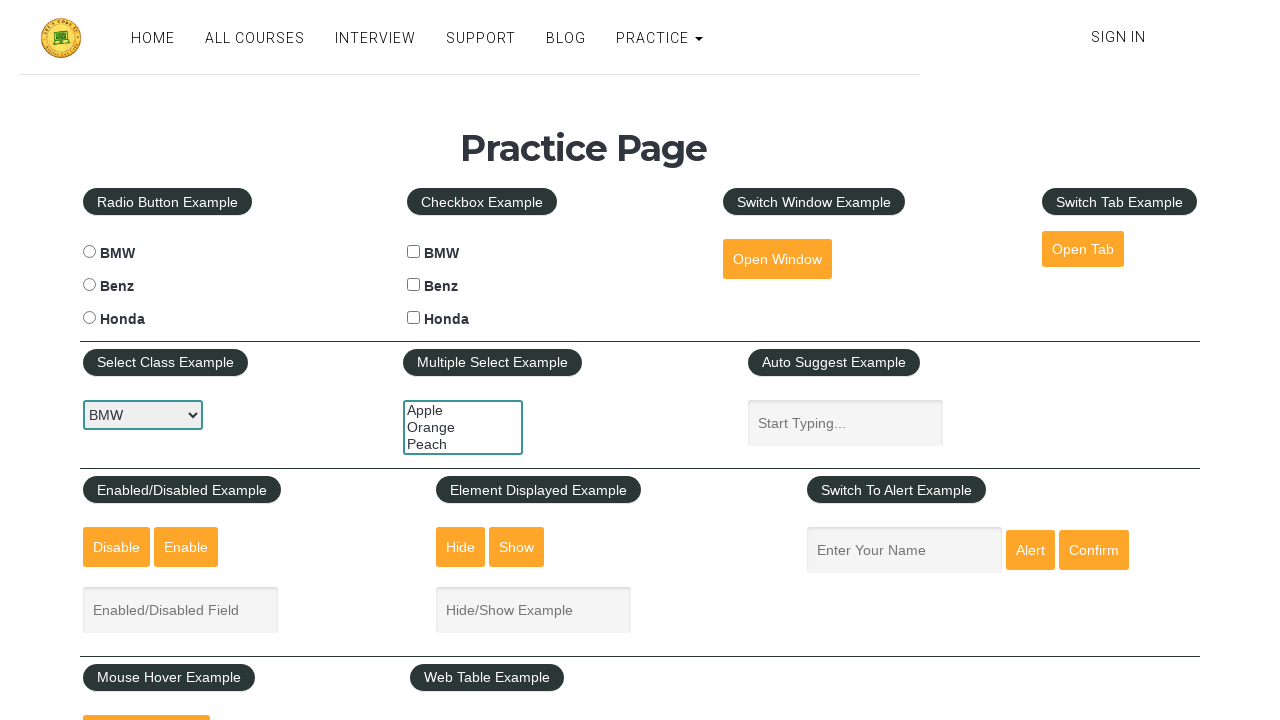

Clicked on radio button using absolute XPath selector at (414, 285) on xpath=/html/body/div[1]/div[2]/div[2]/div/div/div/div/div[1]/div[2]/fieldset/lab
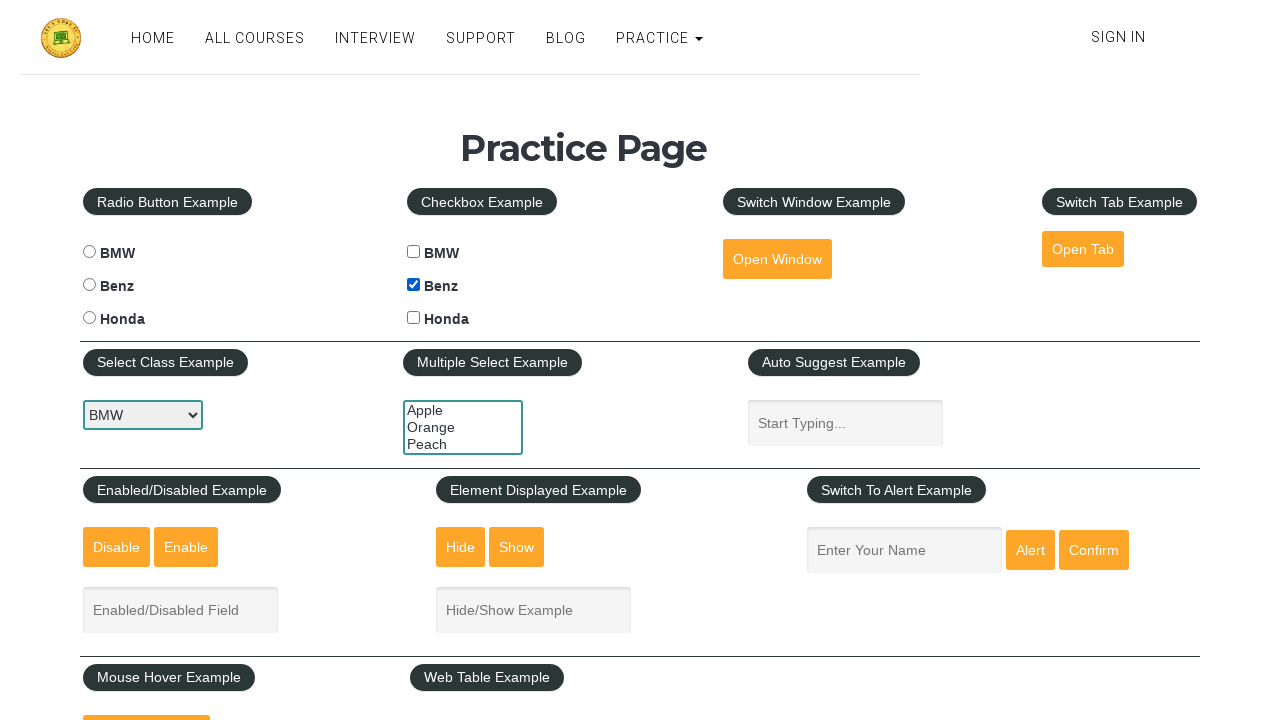

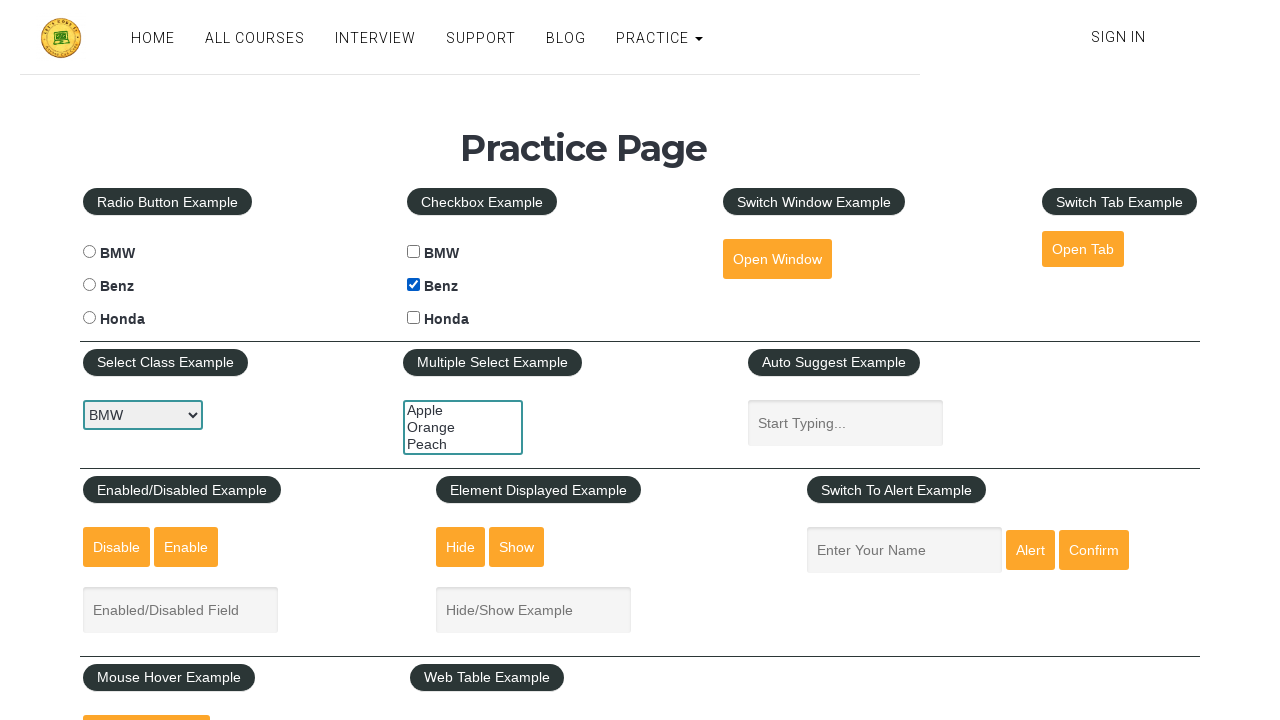